Tests checkbox interaction functionality by selecting specific checkboxes including "Pen", "Laptop", and "Bag" on the page

Starting URL: https://omayo.blogspot.com/

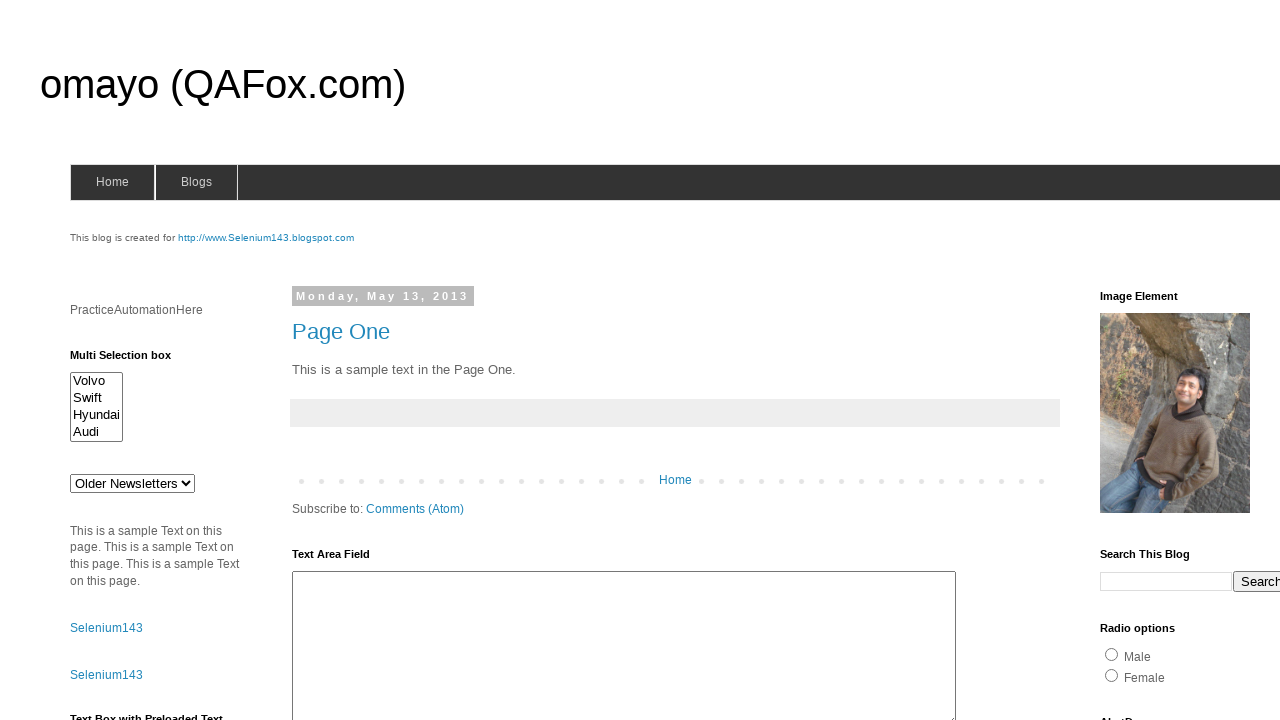

Clicked the 'Pen' checkbox at (1136, 360) on xpath=//div[@id='HTML33']//input[@value='Pen']
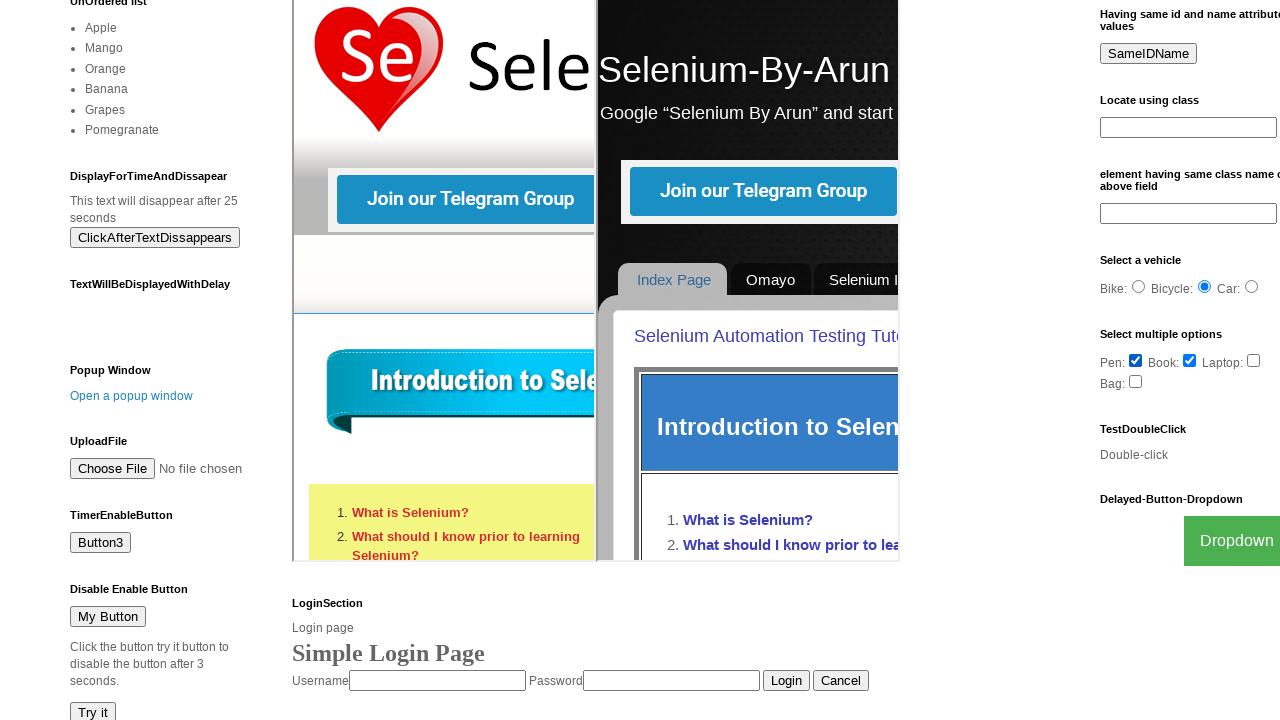

Located all checkboxes on the page
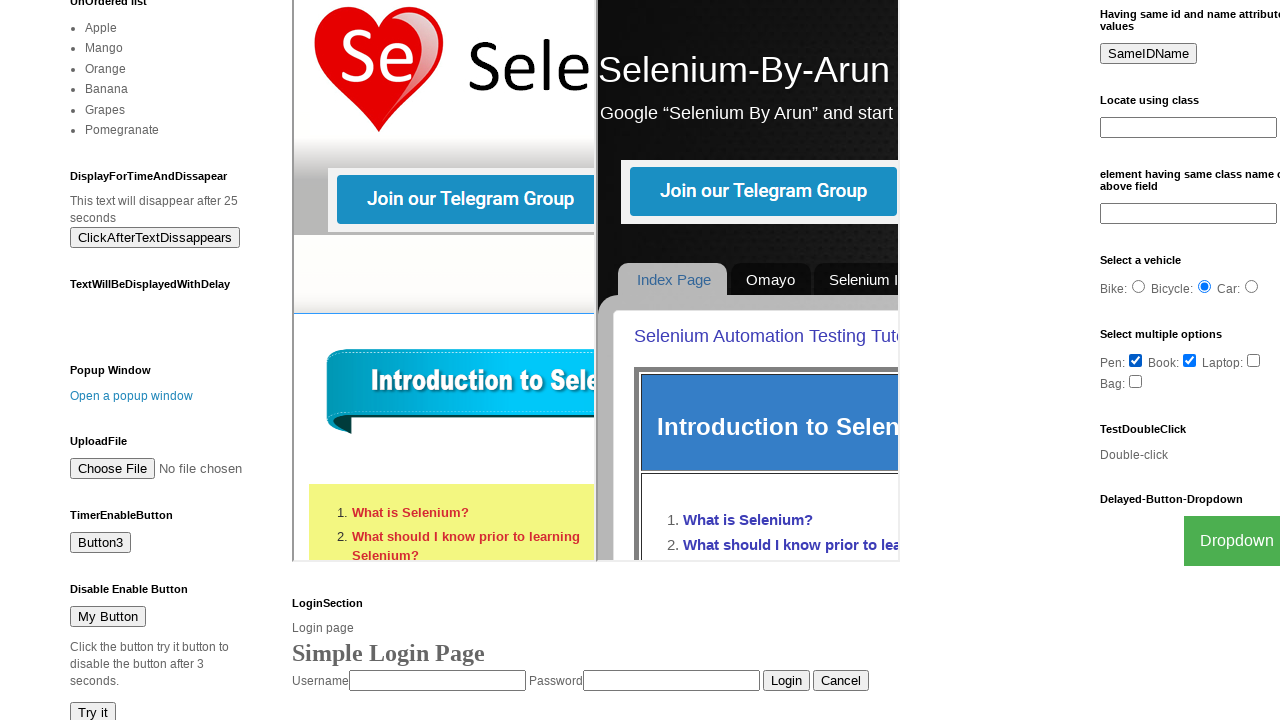

Clicked the 'Laptop' checkbox at (1254, 360) on xpath=//input[@type='checkbox'] >> nth=5
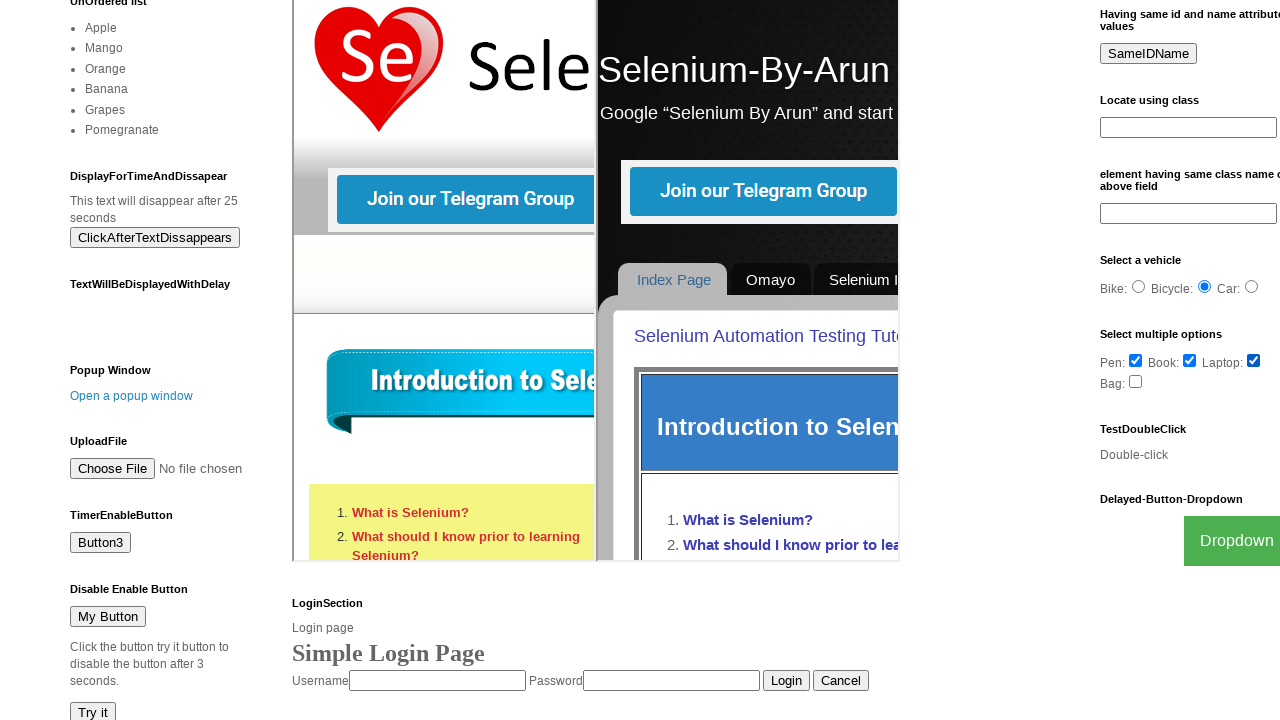

Clicked the 'Bag' checkbox at (1136, 381) on xpath=//input[@type='checkbox'] >> nth=6
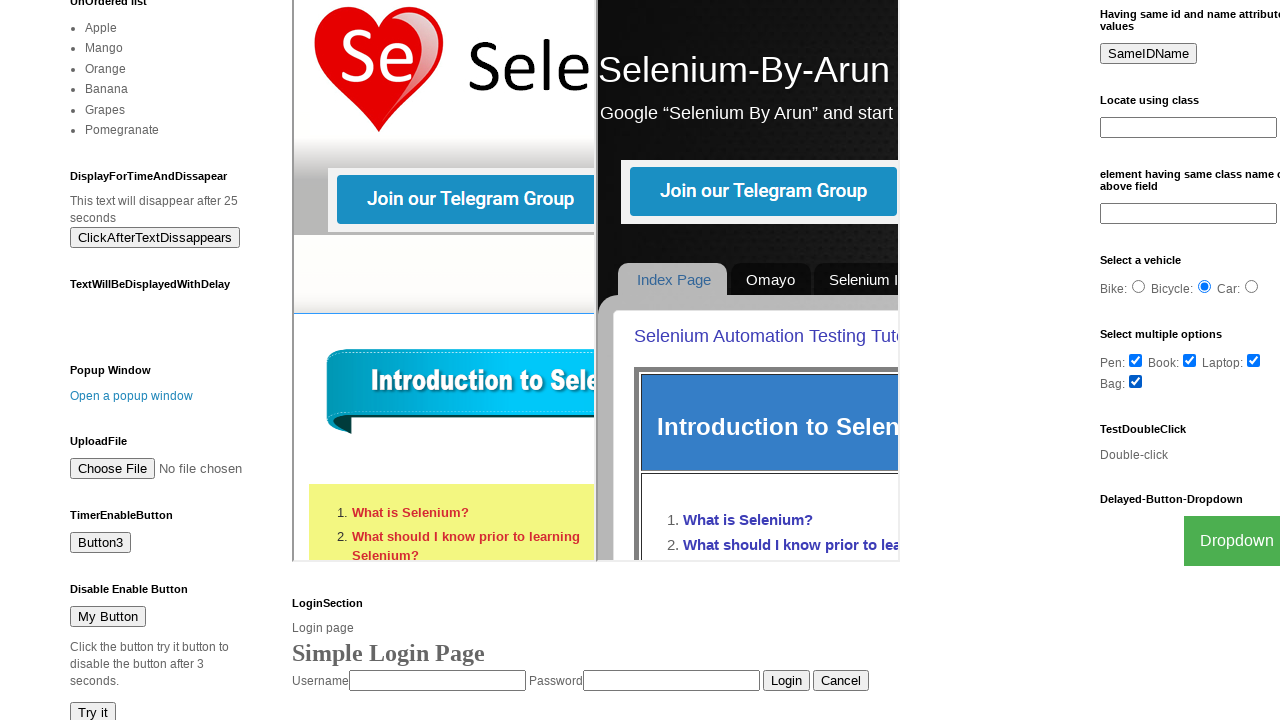

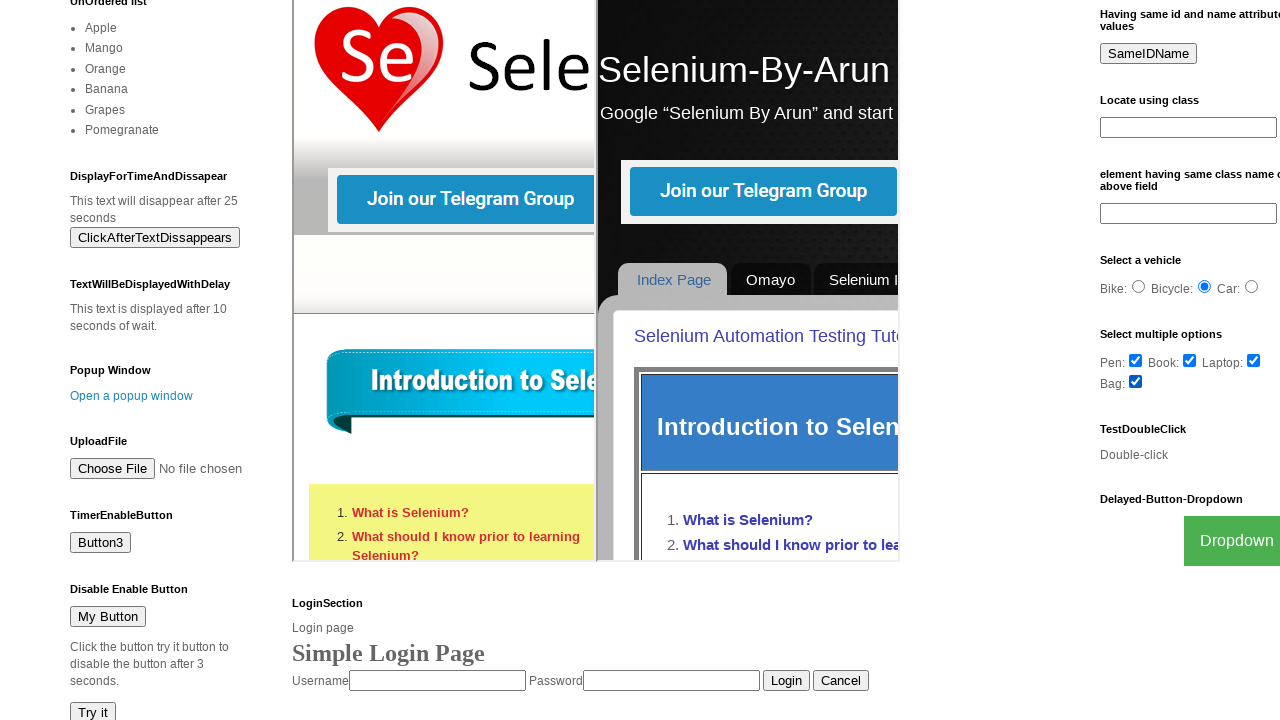